Tests alert handling functionality by clicking a button that triggers a JavaScript alert and accepting the alert dialog

Starting URL: https://demo.automationtesting.in/Alerts.html

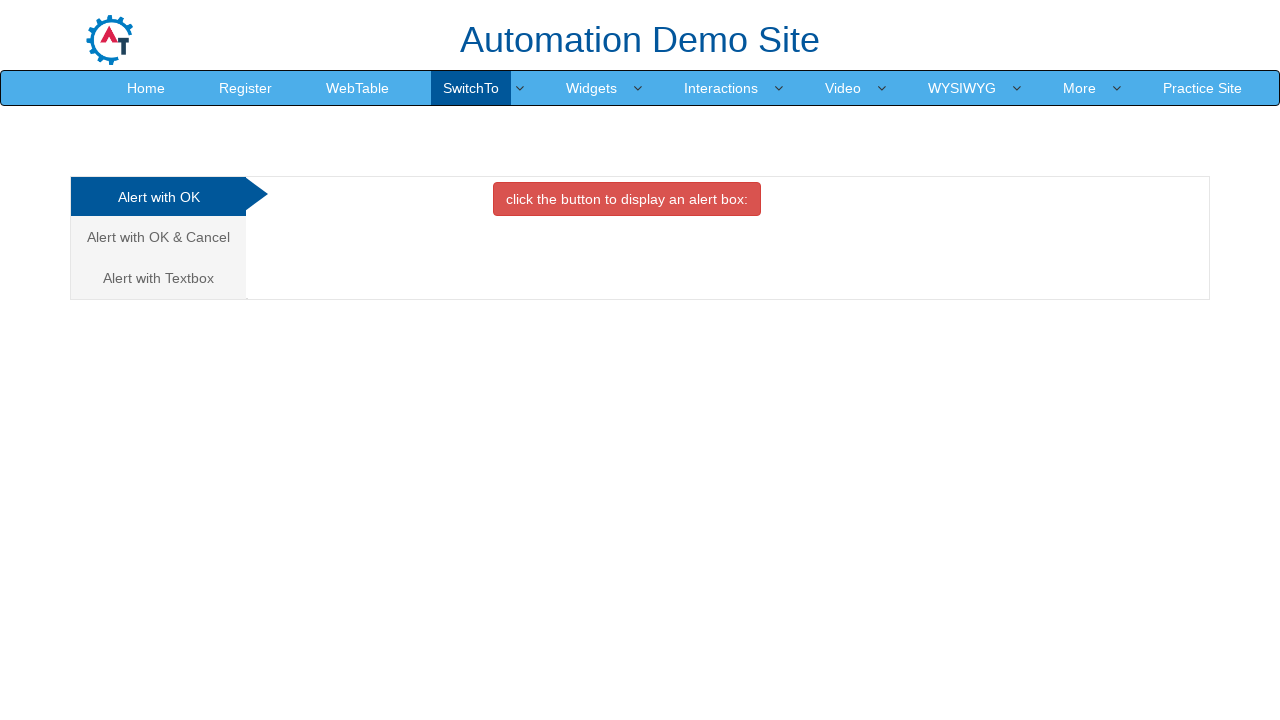

Clicked button to trigger JavaScript alert at (627, 199) on xpath=//button[contains(text(),'click the button to display an')]
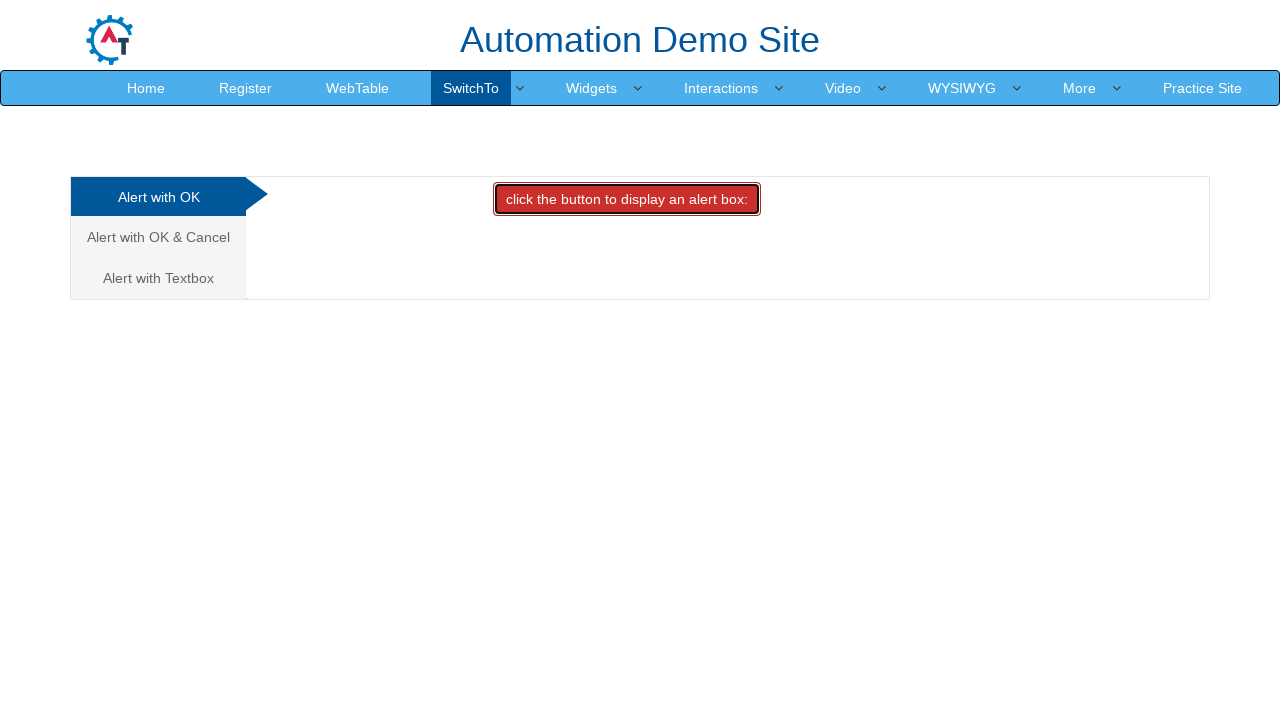

Set up dialog handler to accept alert
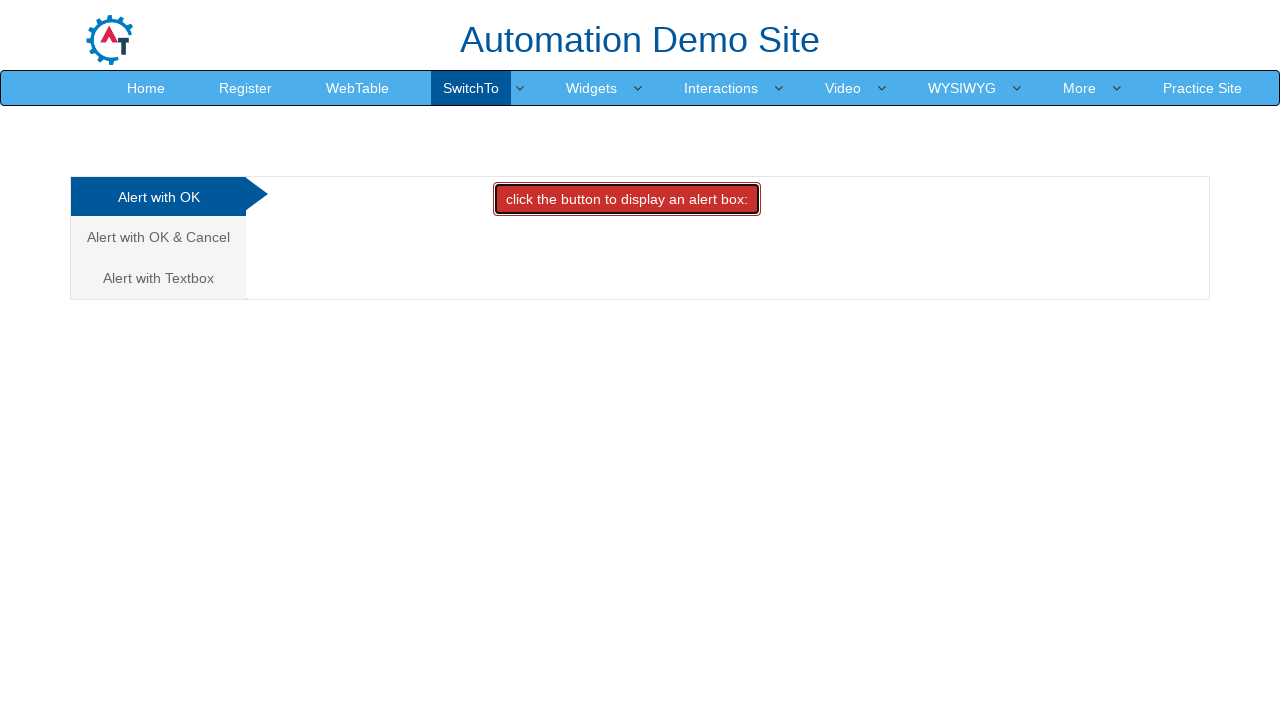

Waited 1 second for alert to be processed
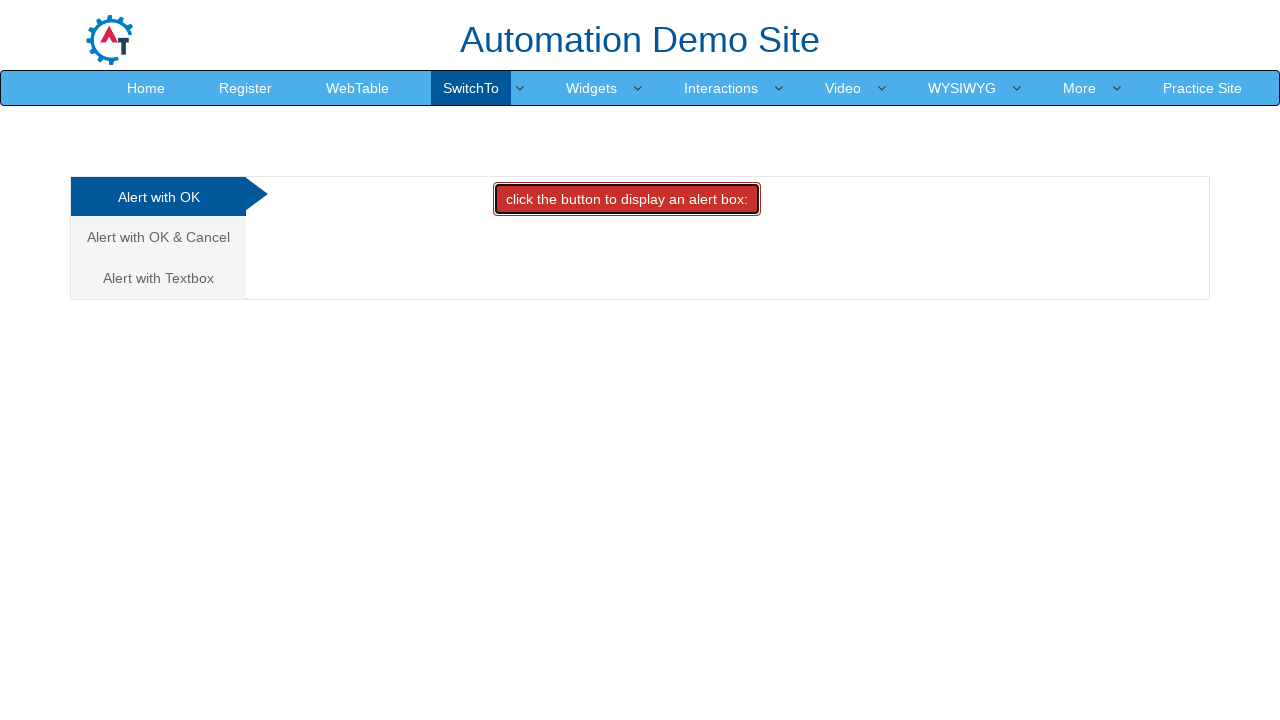

Verified alert button is still visible after accepting alert
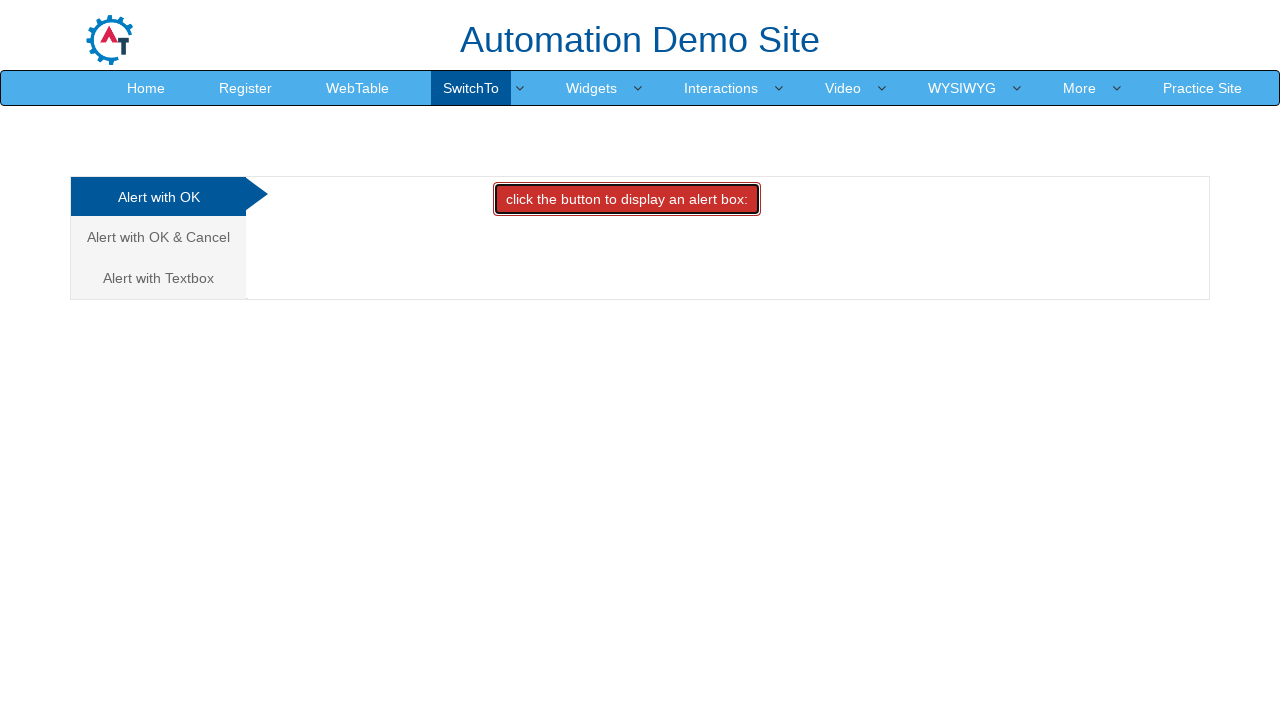

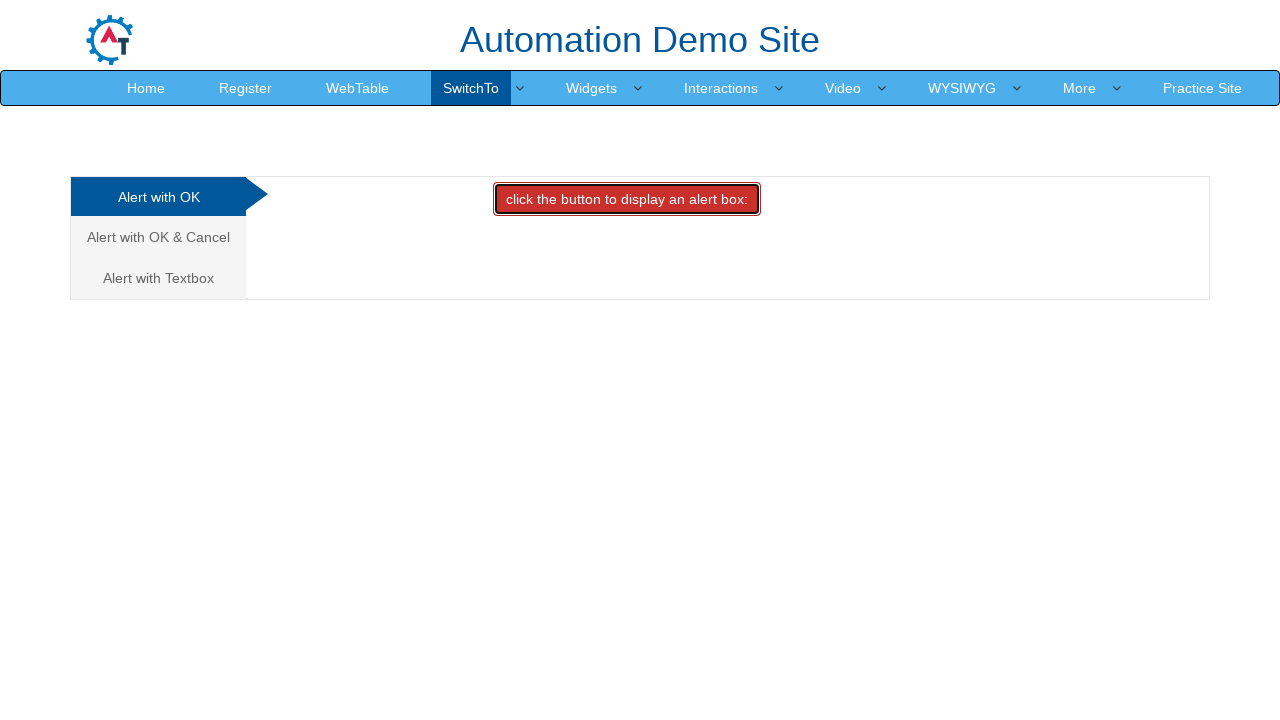